Tests navigation on QA at the Point website by hovering over the About link to reveal a menu, clicking the Leadership link, and verifying Carlos Kidman is on the page

Starting URL: https://qap.dev

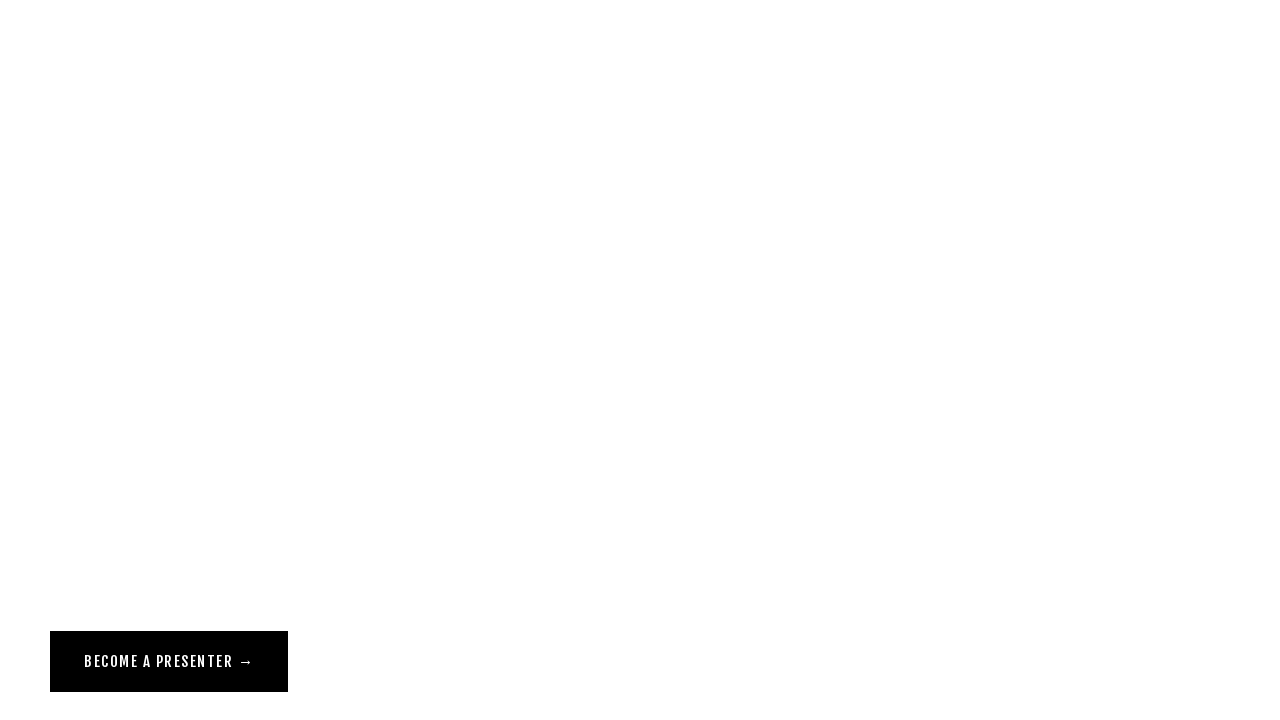

Navigated to QA at the Point website
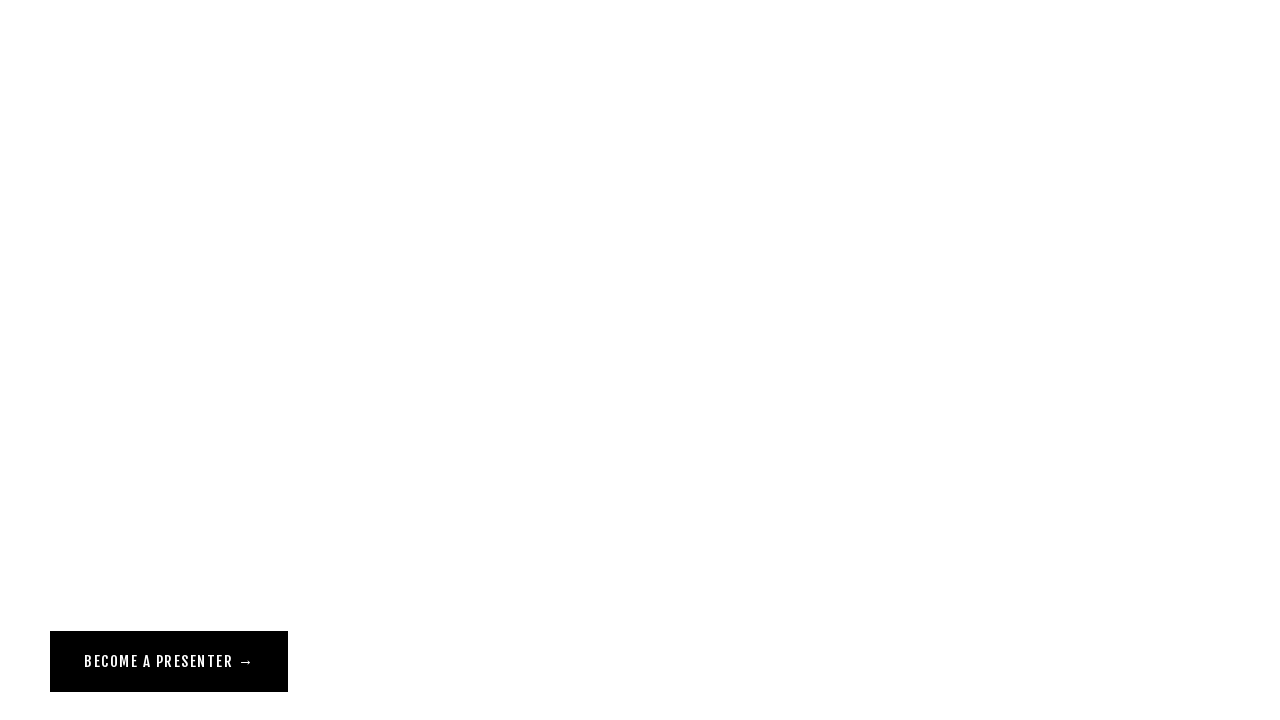

Hovered over About link to reveal navigation menu at (71, 56) on a[href="/about"]
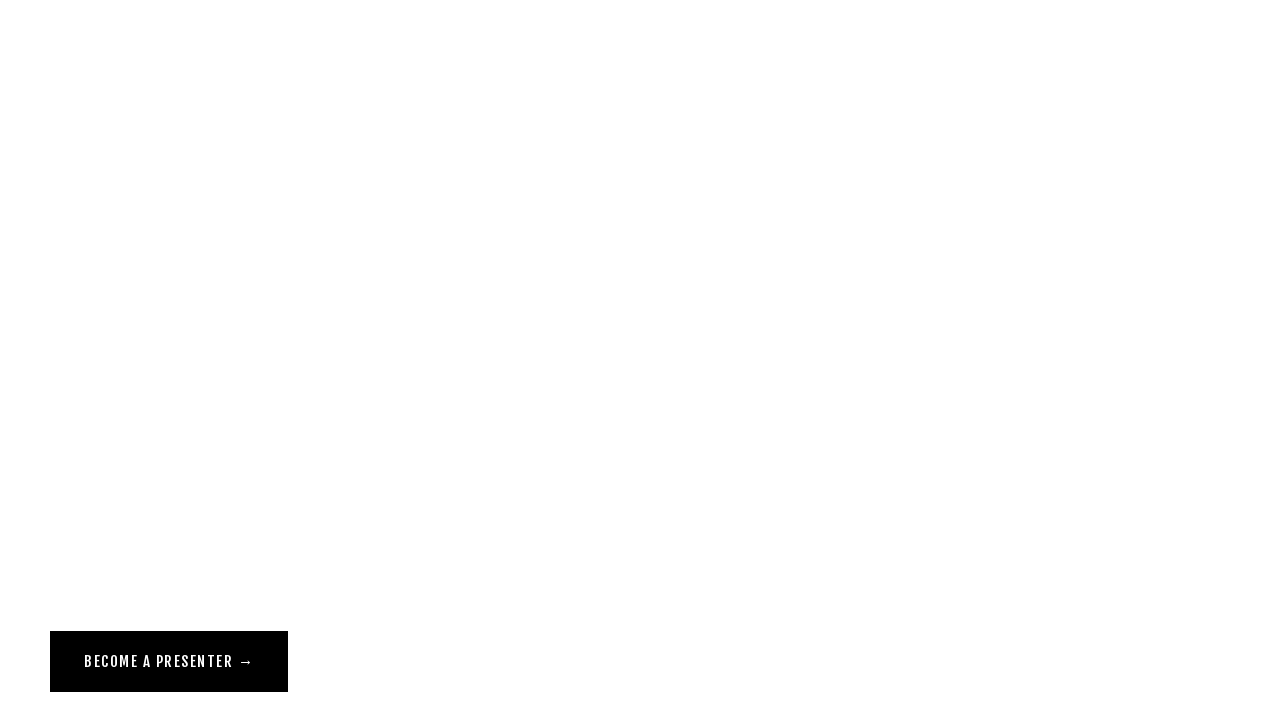

Clicked Leadership link from the revealed menu at (92, 124) on a[href="/leadership"][class^="Header-nav"]
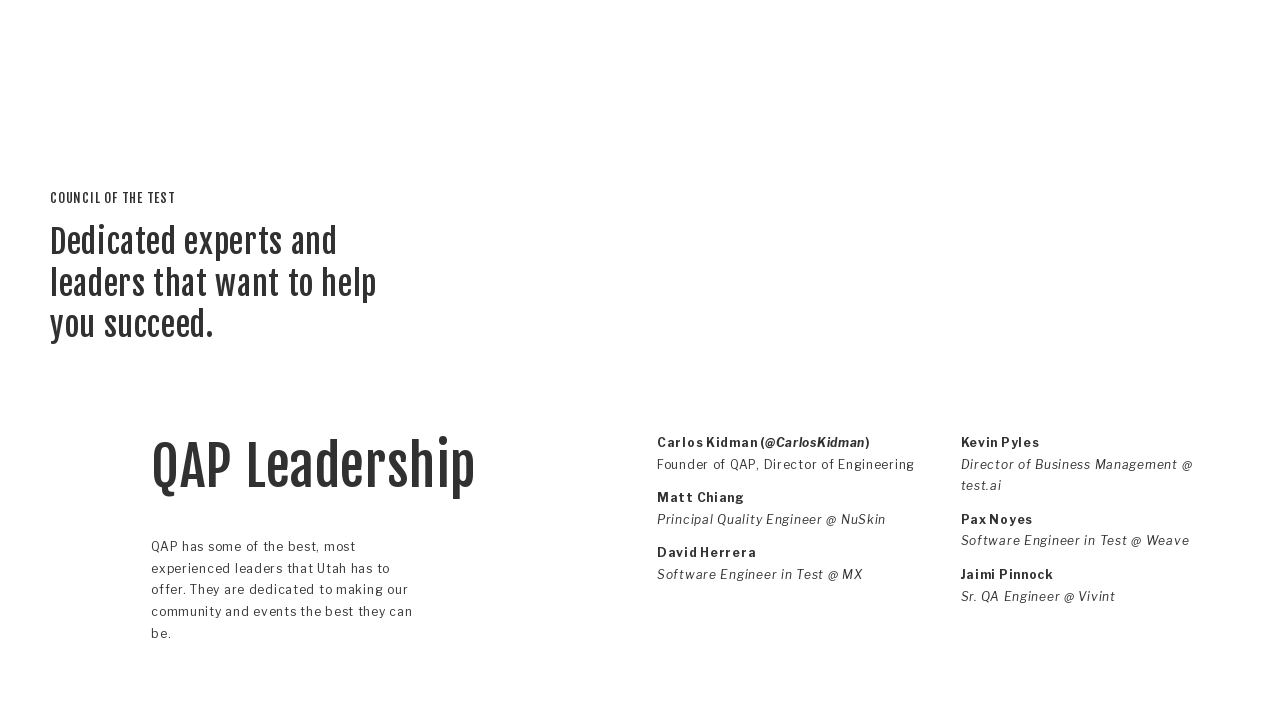

Verified Carlos Kidman is present on the Leadership page
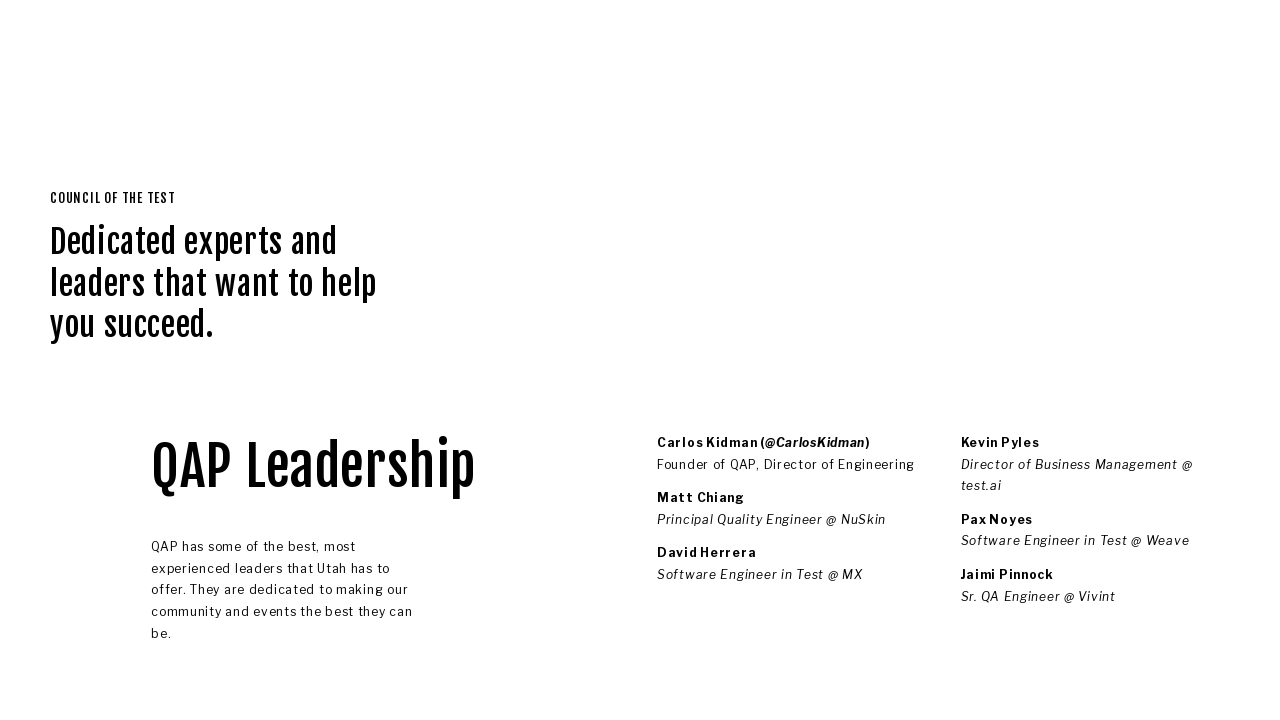

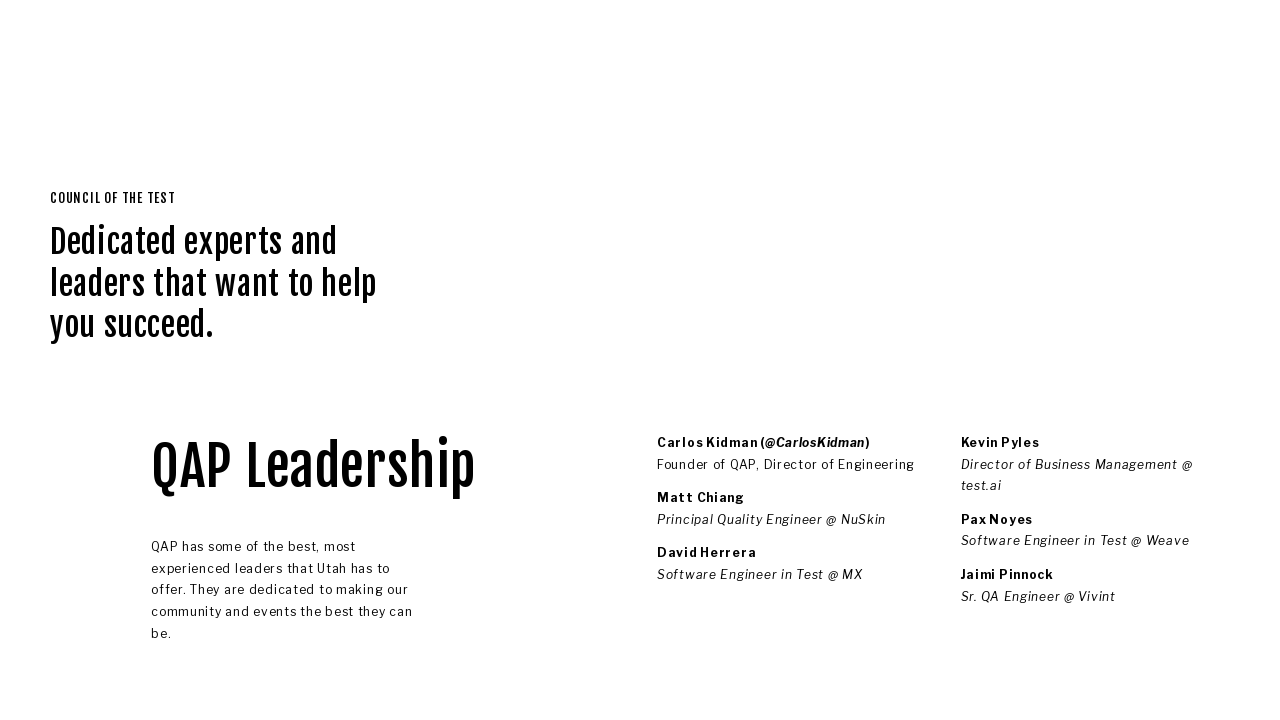